Tests prompt dialog interaction by clicking a button, entering text in the prompt, and verifying the input value.

Starting URL: https://axafrance.github.io/webengine-dotnet/demo/Test.html

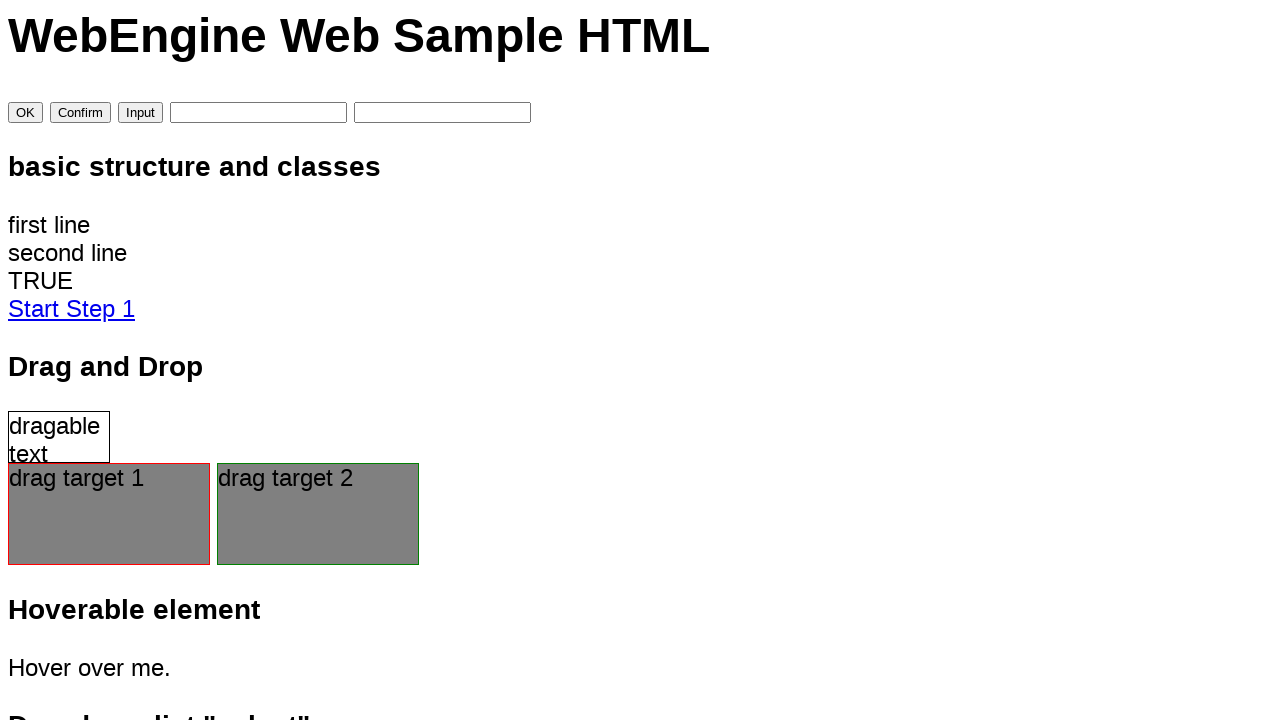

Set up dialog handler to accept prompt with 'helloworld'
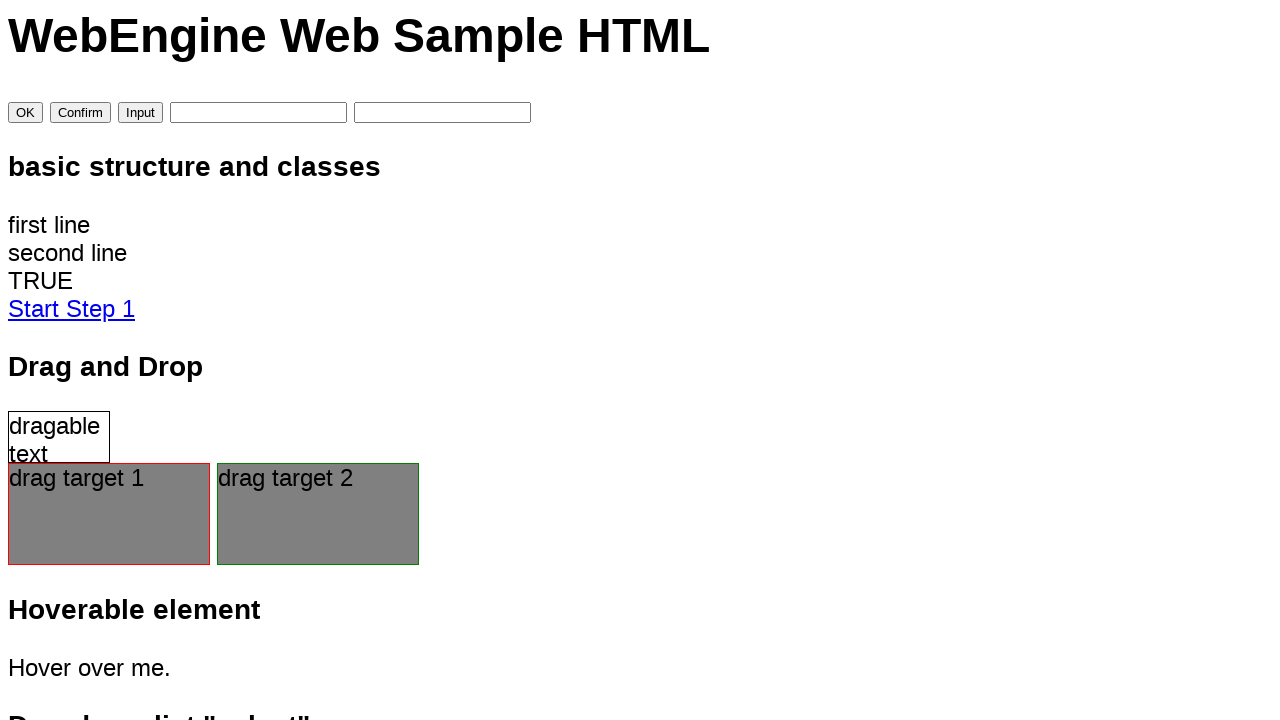

Clicked Input button to trigger prompt dialog at (140, 113) on input[value='Input']
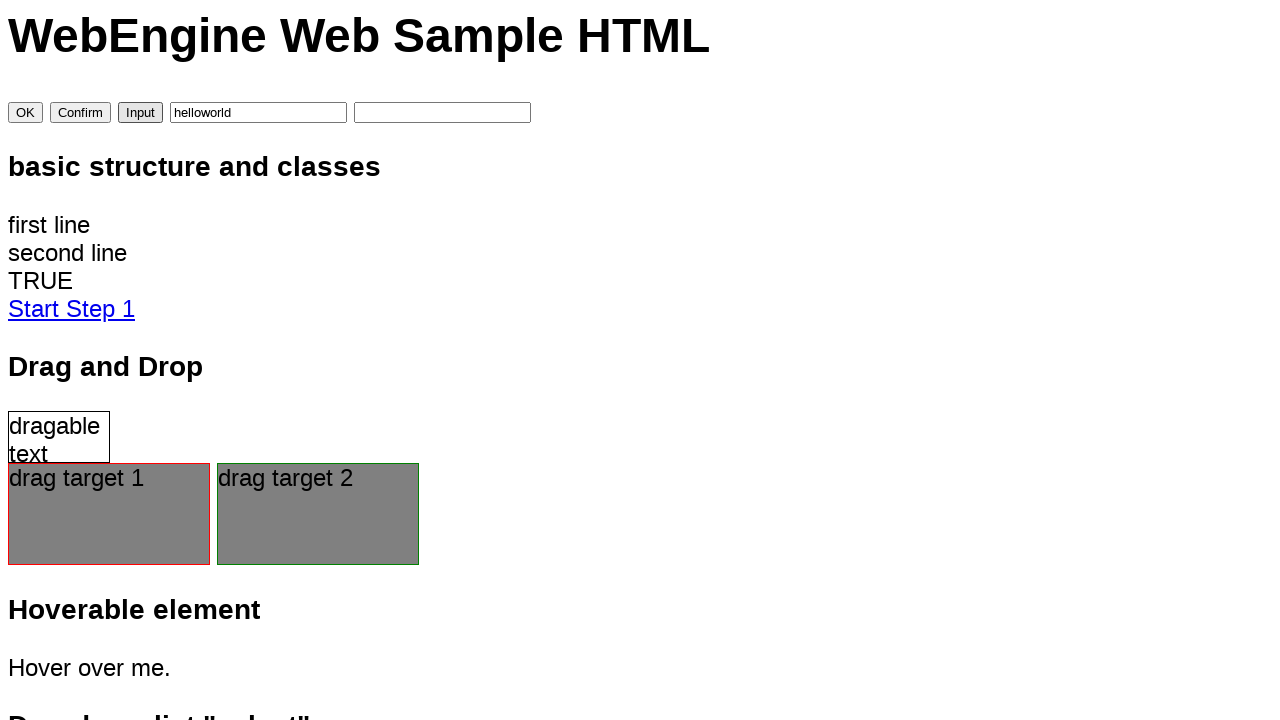

Verified that input value equals 'helloworld'
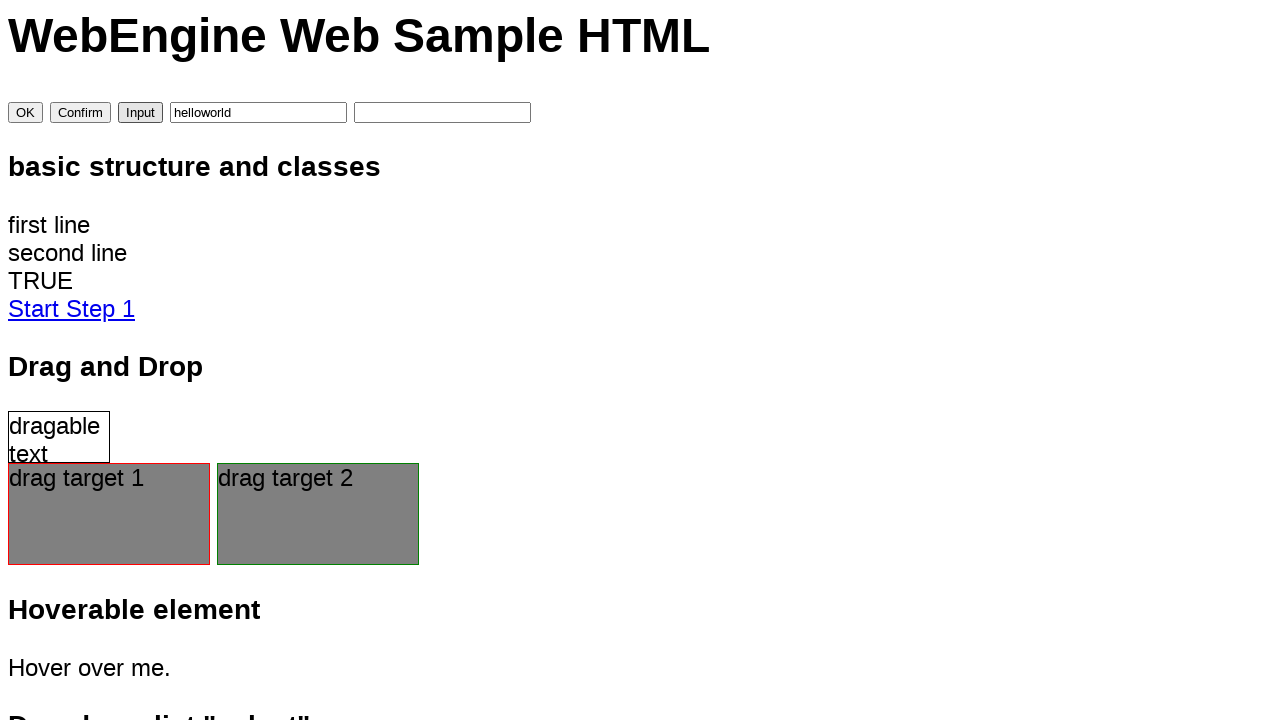

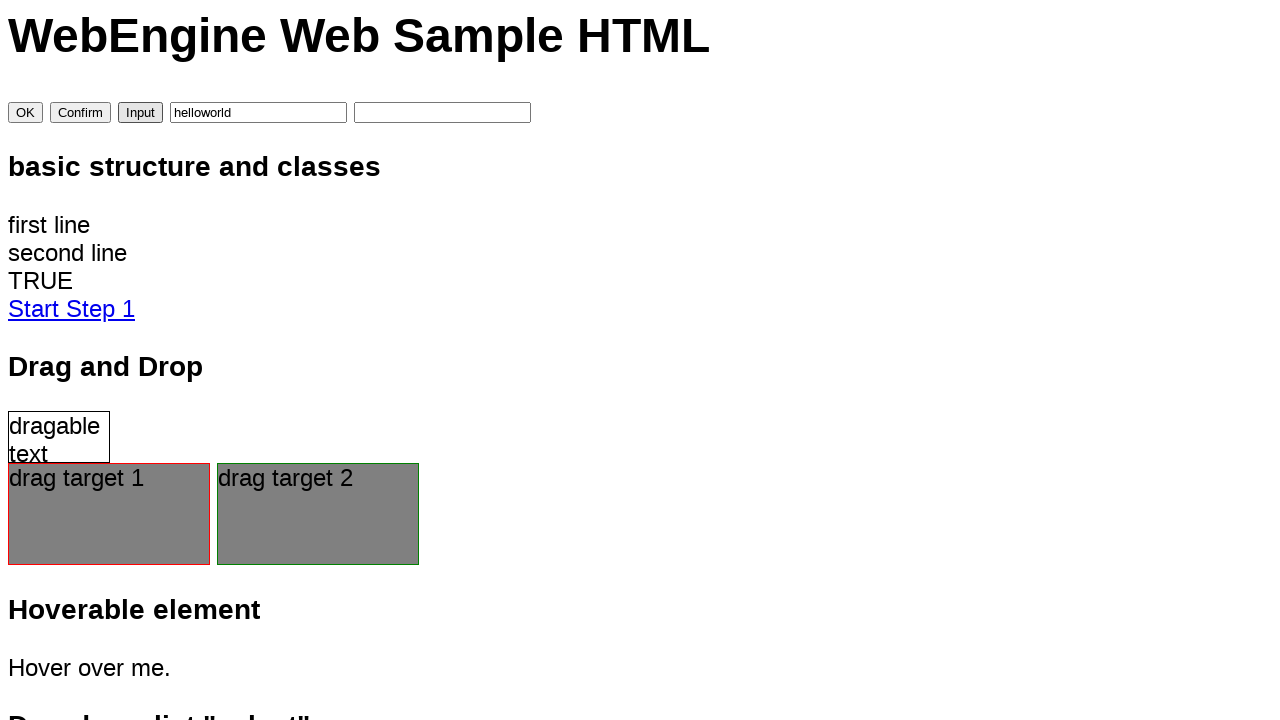